Tests sorting the Due column in ascending order by clicking the column header and verifying the values are properly sorted

Starting URL: http://the-internet.herokuapp.com/tables

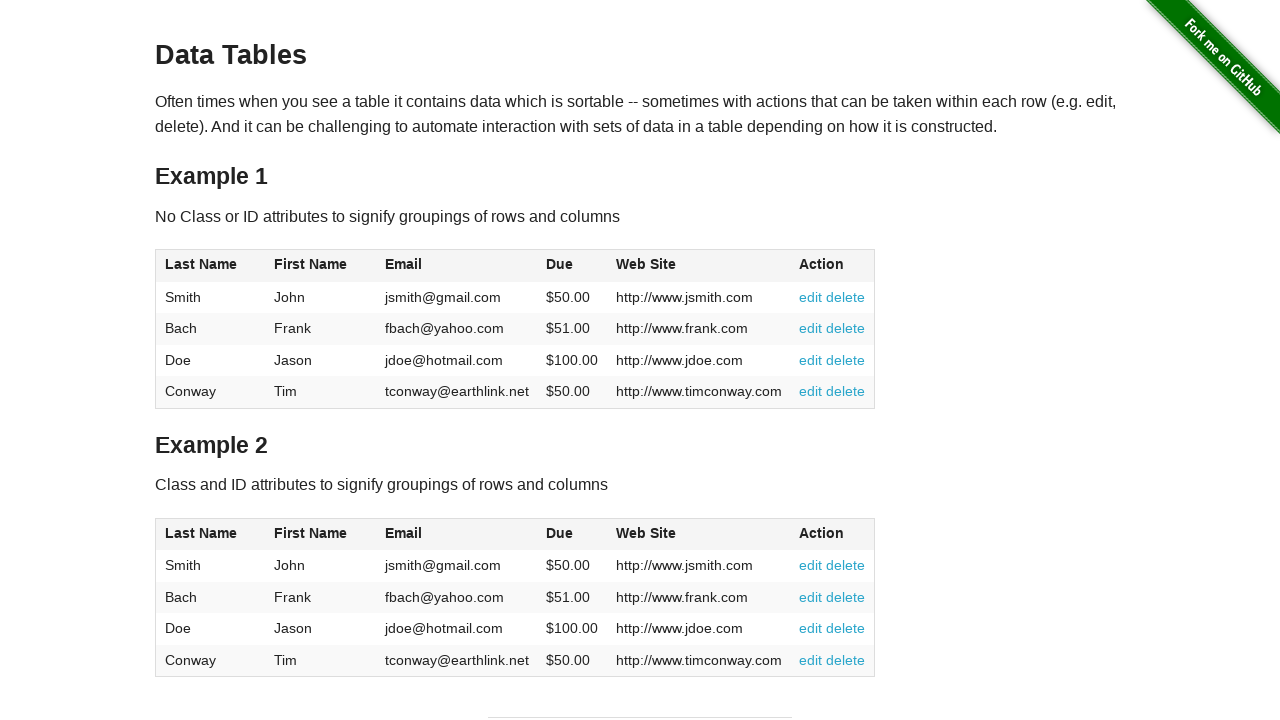

Clicked Due column header to sort in ascending order at (572, 266) on #table1 thead tr th:nth-of-type(4)
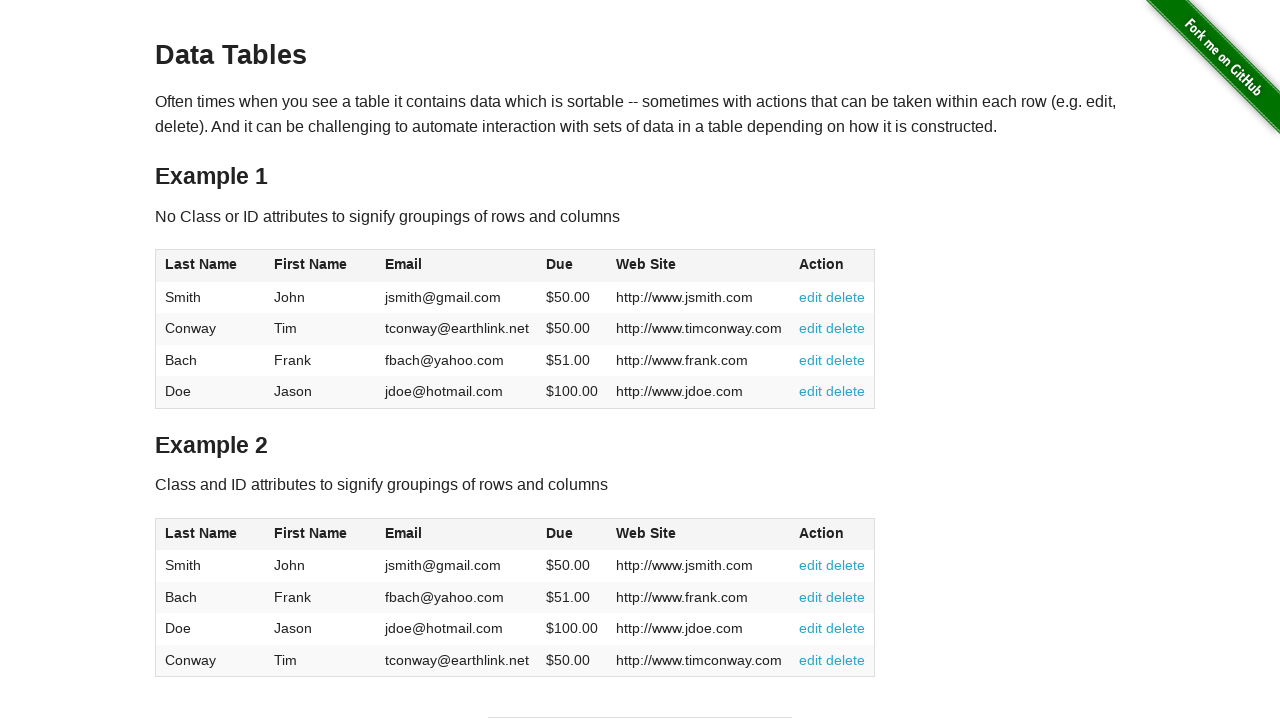

Waited for Due column values to load in table body
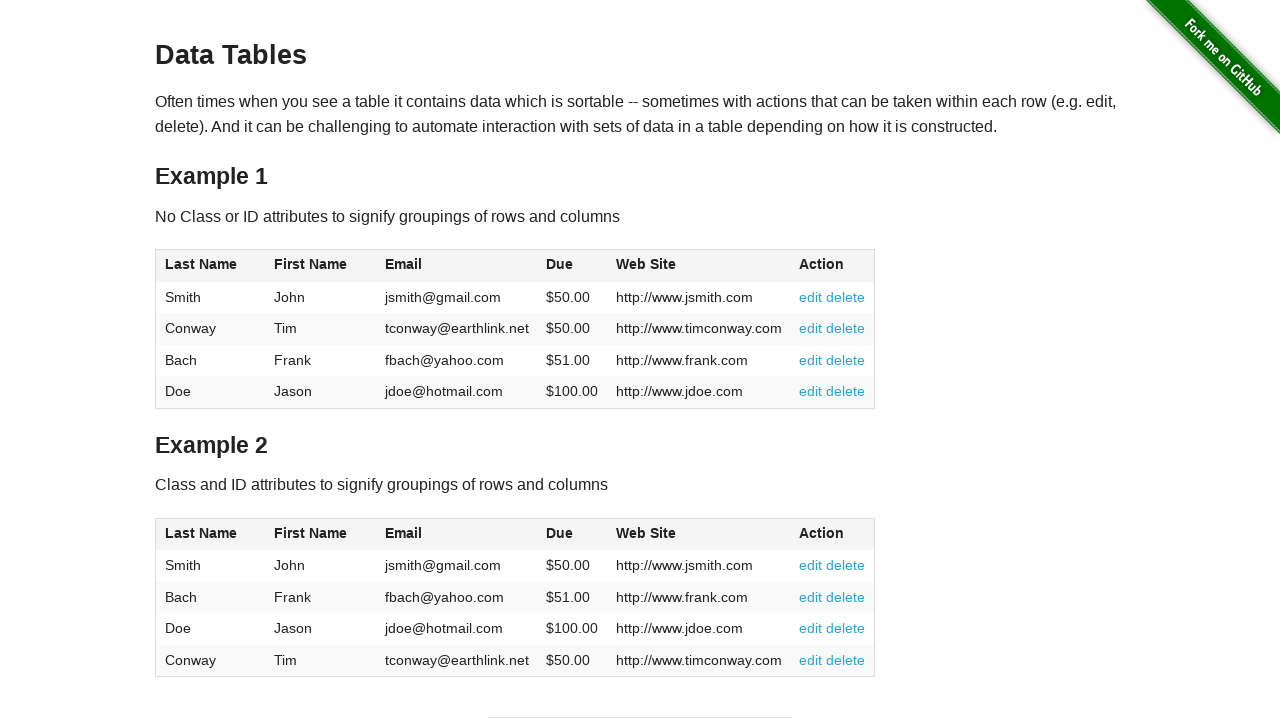

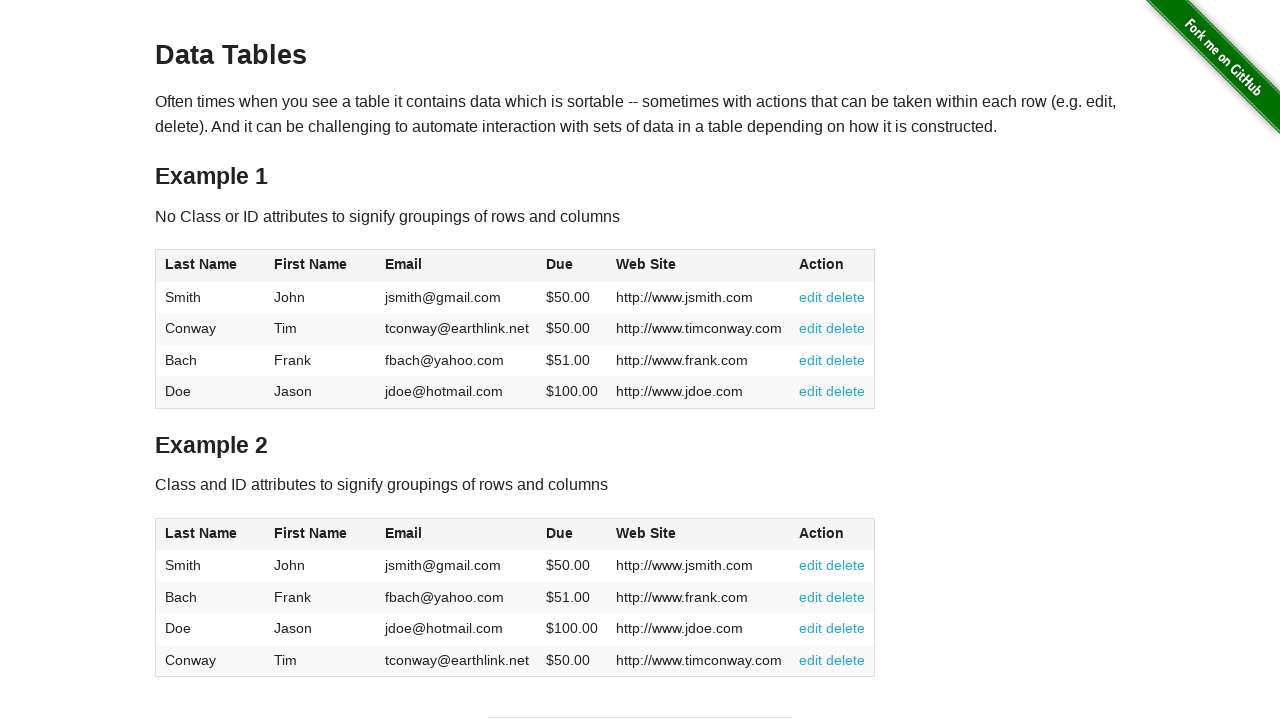